Demonstrates click-and-hold, move, and release mouse actions for drag and drop operation

Starting URL: https://crossbrowsertesting.github.io/drag-and-drop

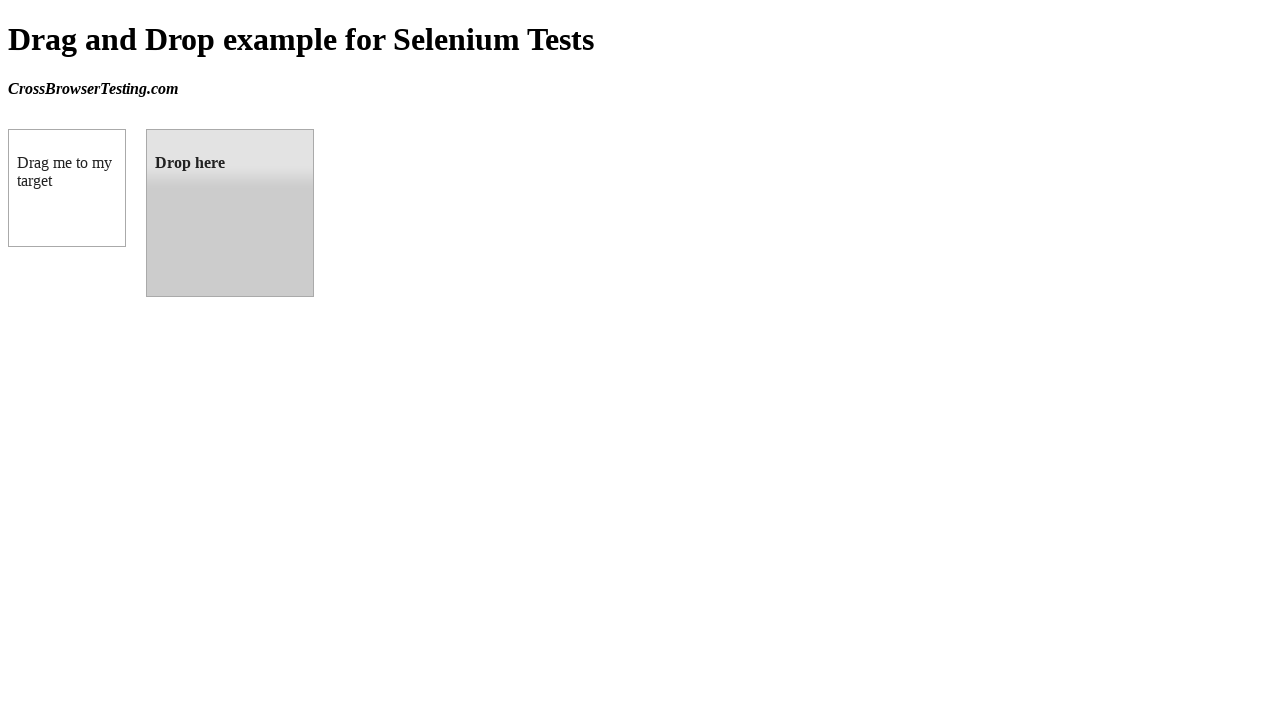

Waited for draggable element to load
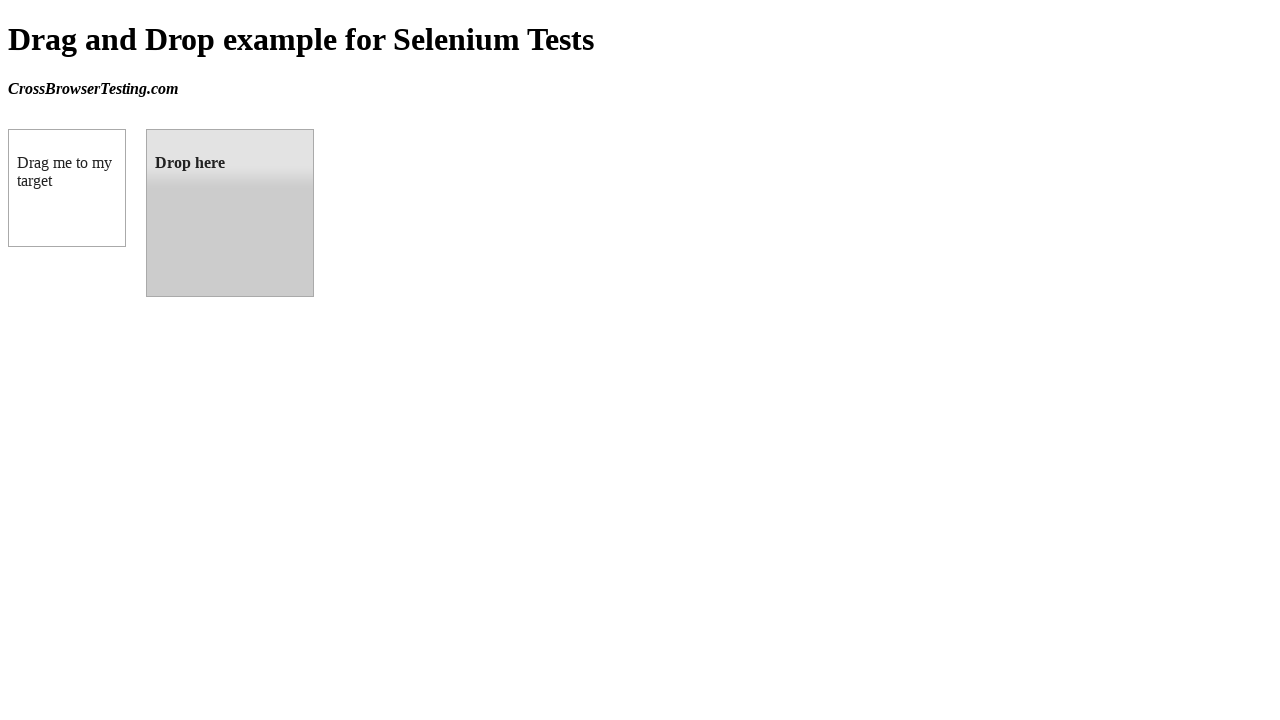

Located draggable source element
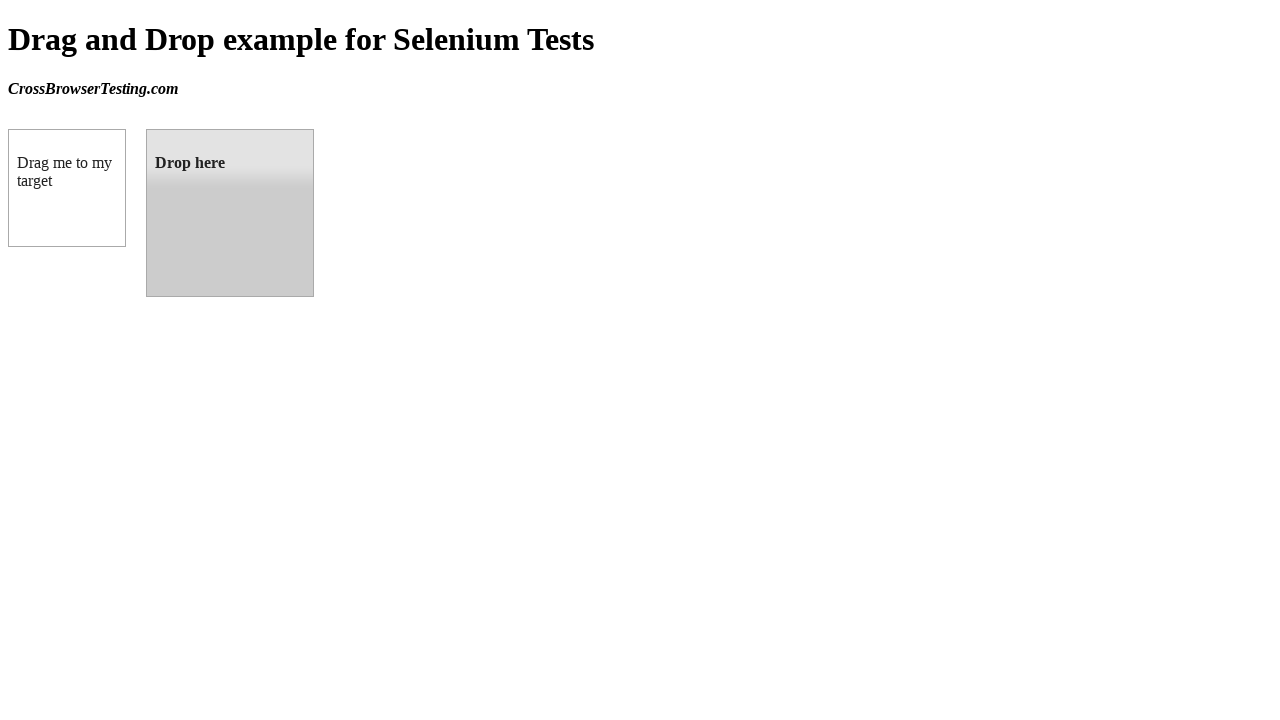

Located droppable target element
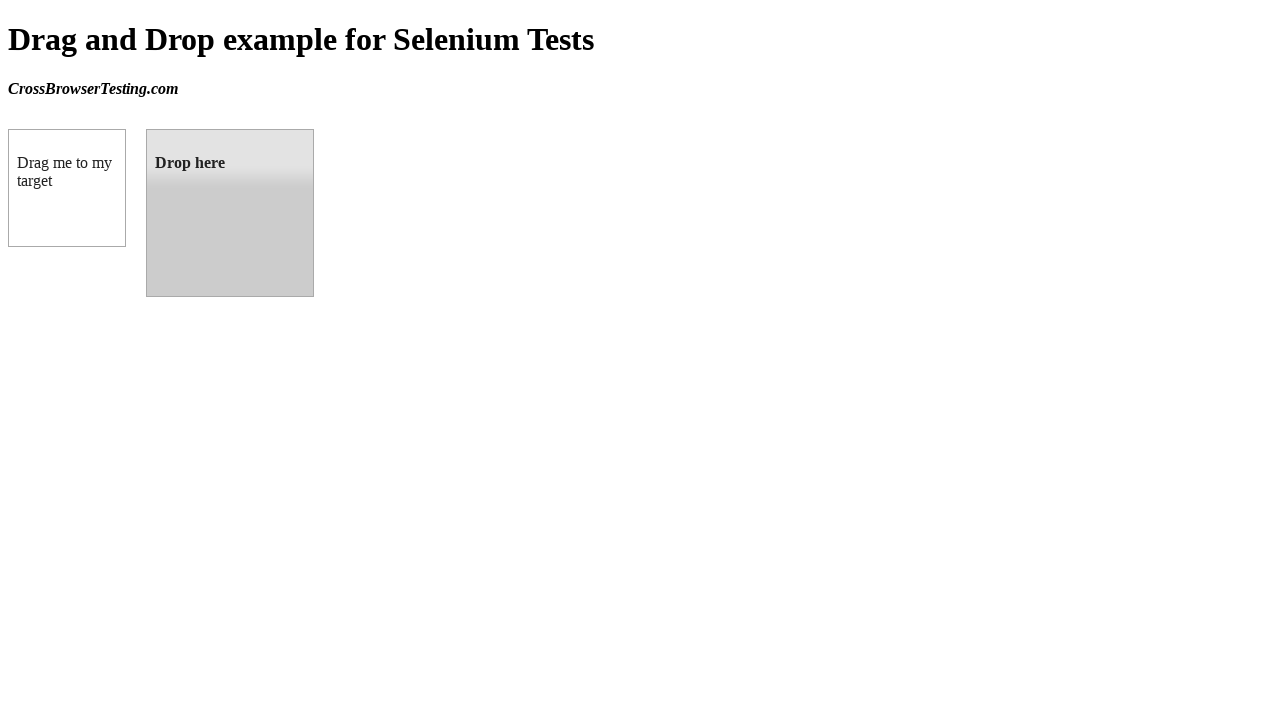

Retrieved bounding box for source element
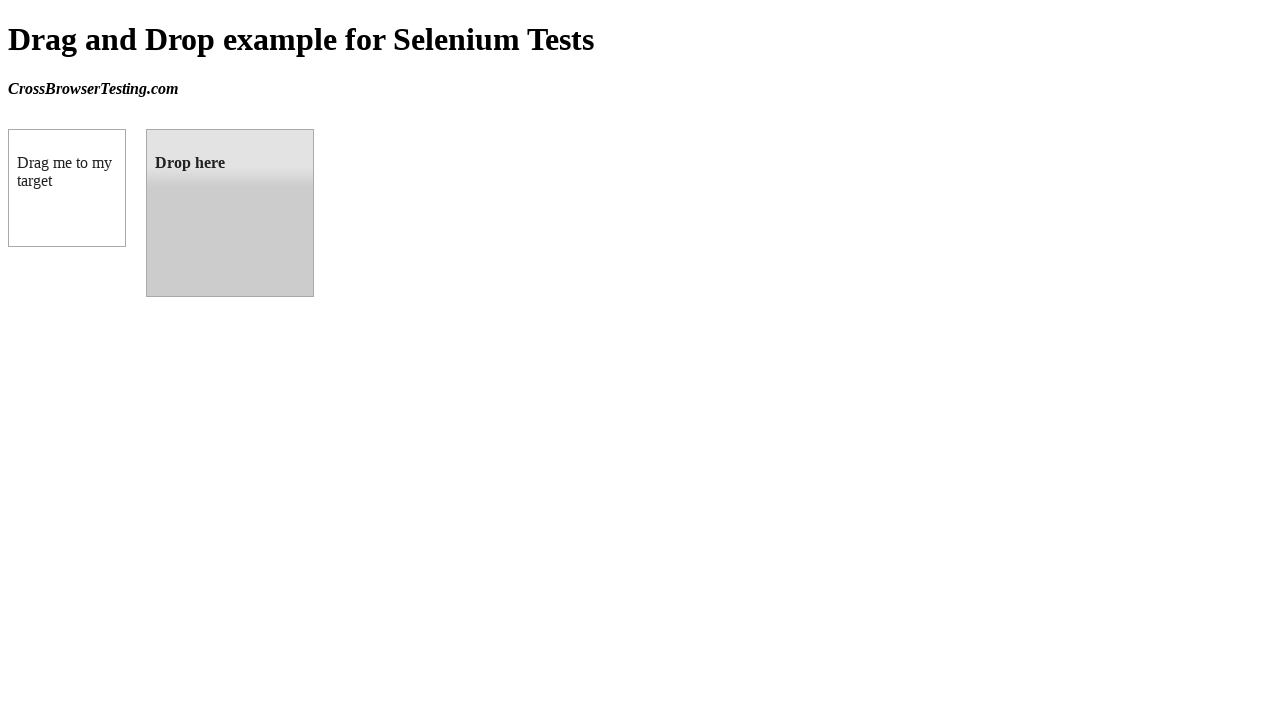

Retrieved bounding box for target element
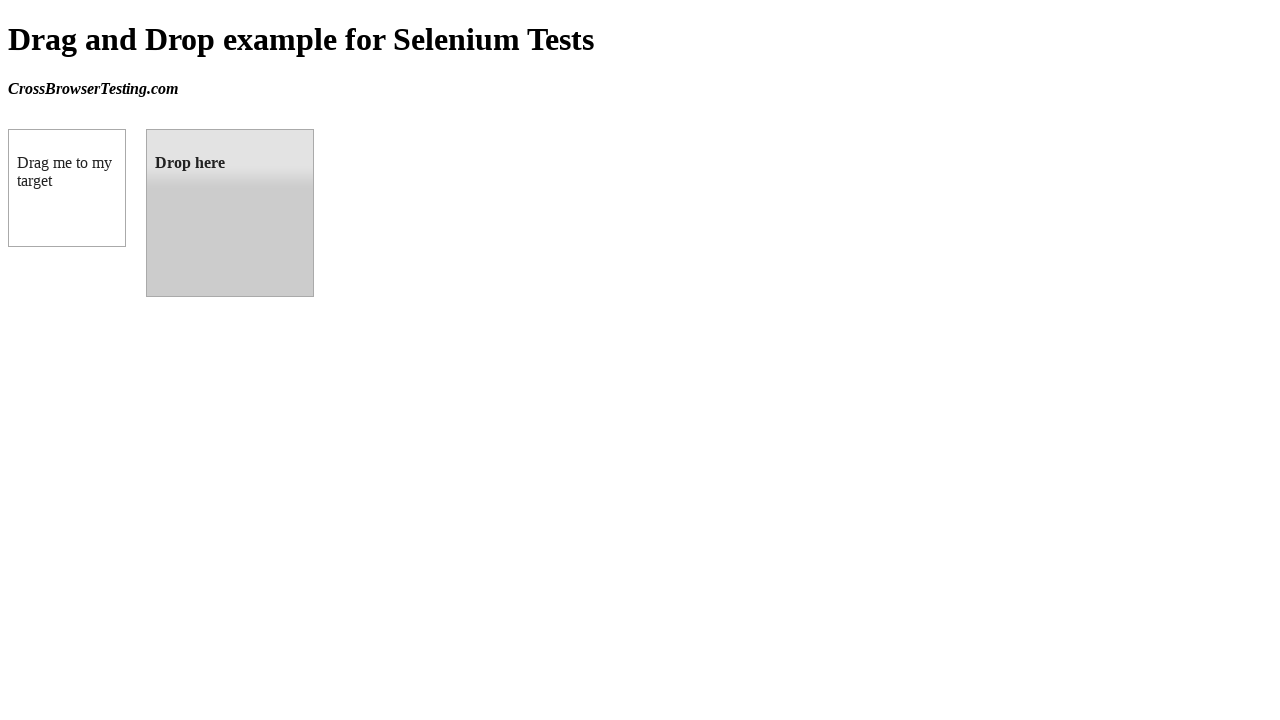

Moved mouse to center of draggable element at (67, 188)
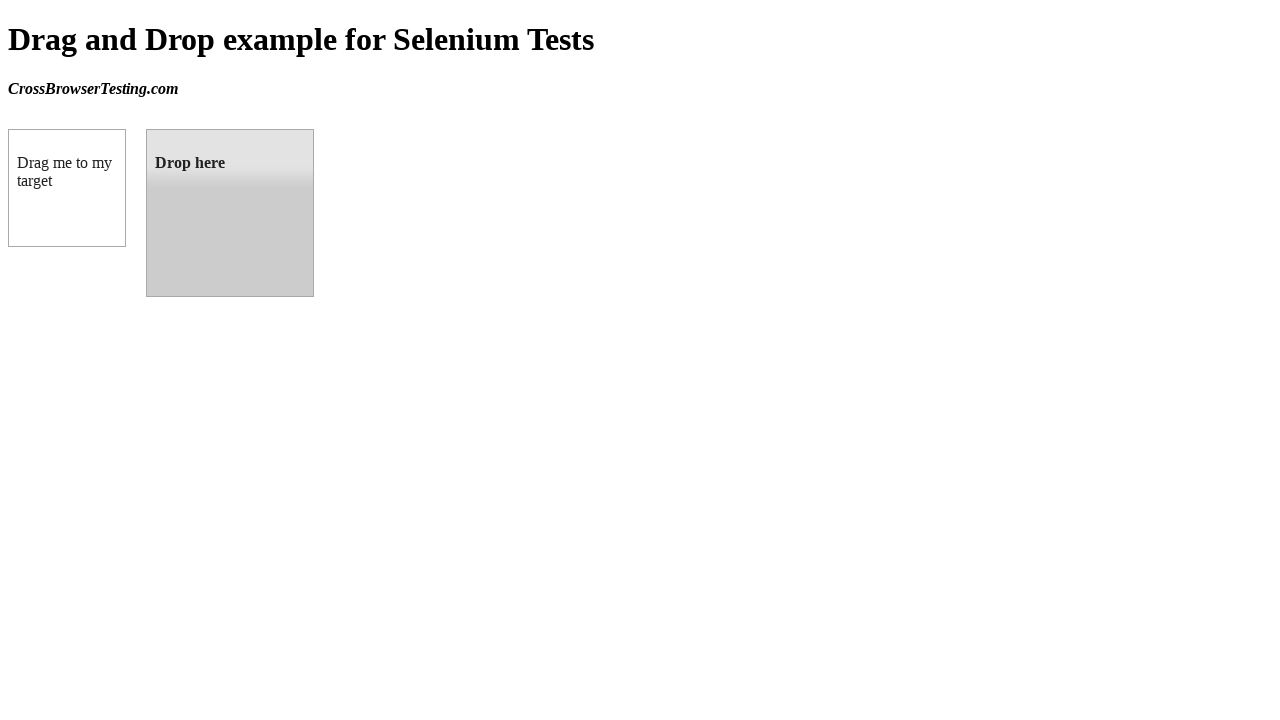

Pressed mouse button down on draggable element at (67, 188)
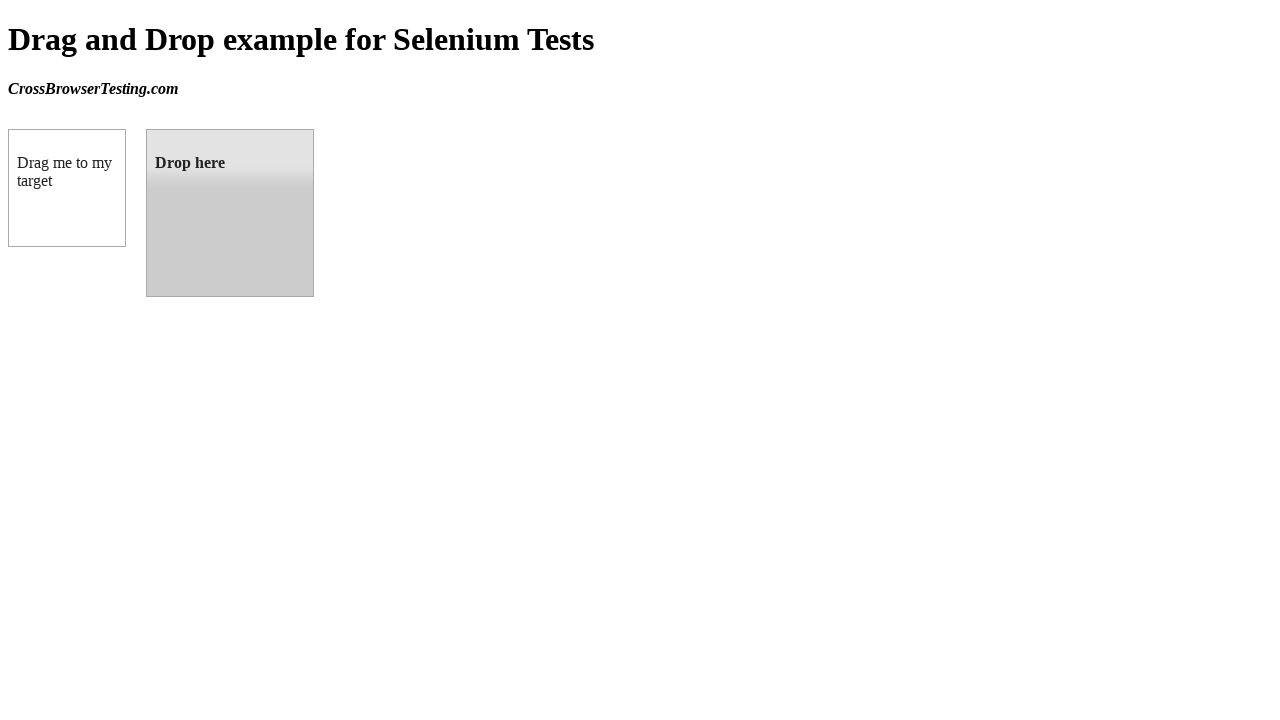

Dragged element to center of target drop zone at (230, 213)
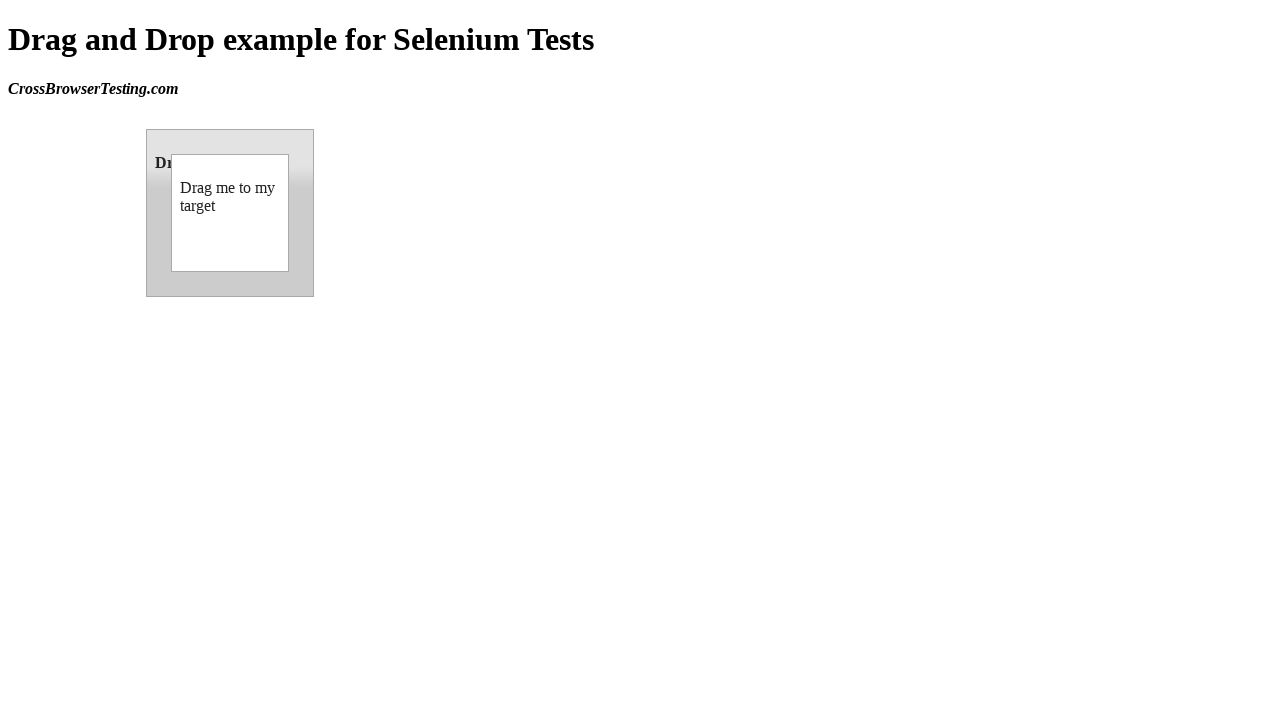

Released mouse button to complete drag and drop at (230, 213)
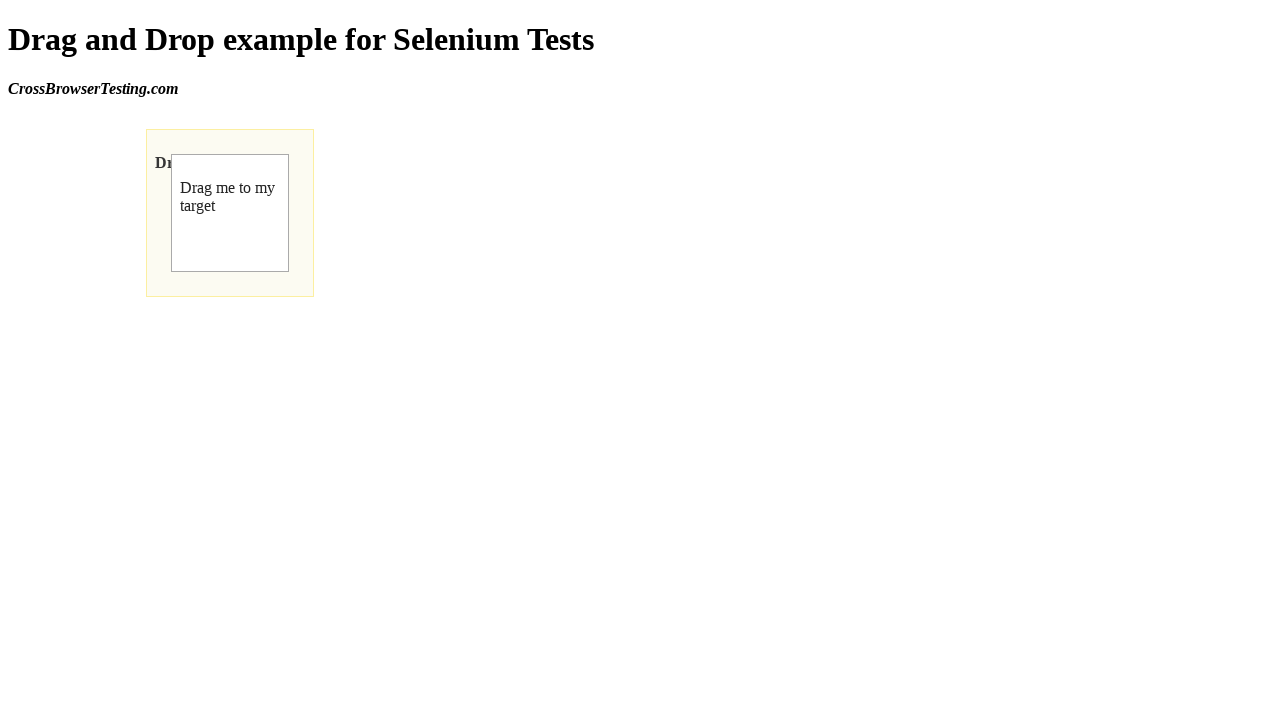

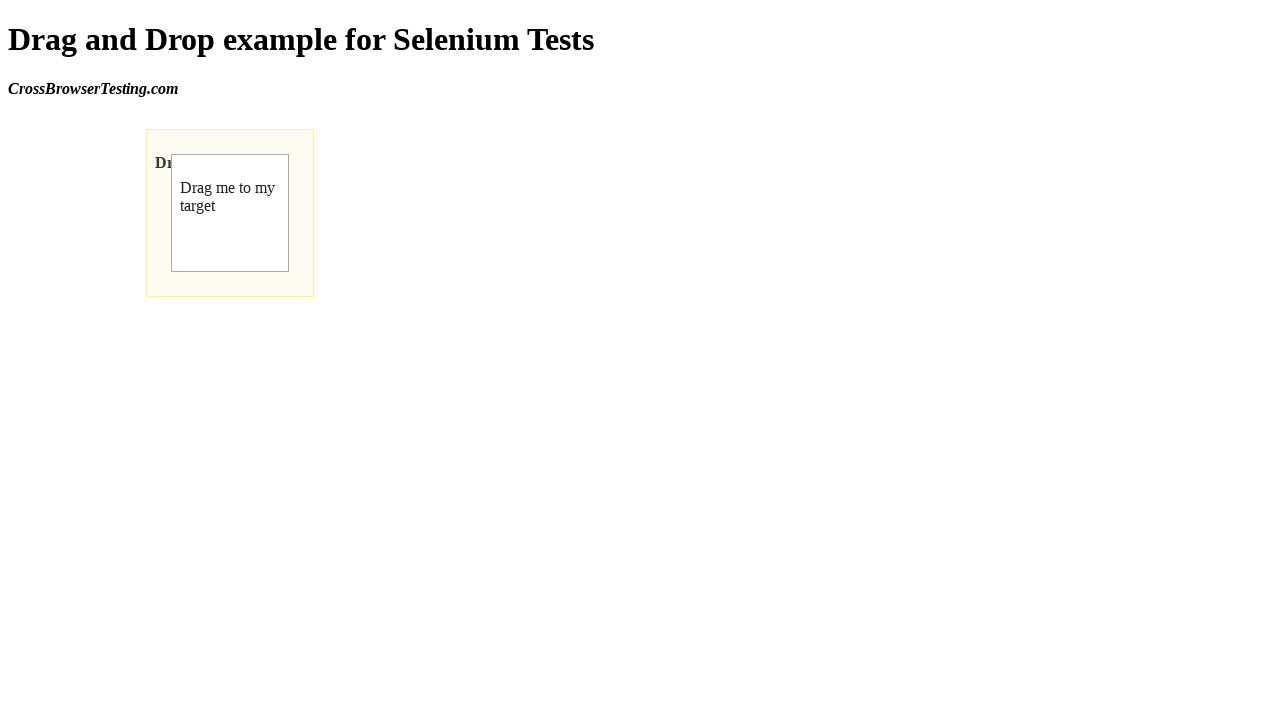